Tests JavaScript prompt alert functionality by clicking a button to trigger a JS prompt, entering text into the prompt, and accepting it.

Starting URL: https://the-internet.herokuapp.com/javascript_alerts

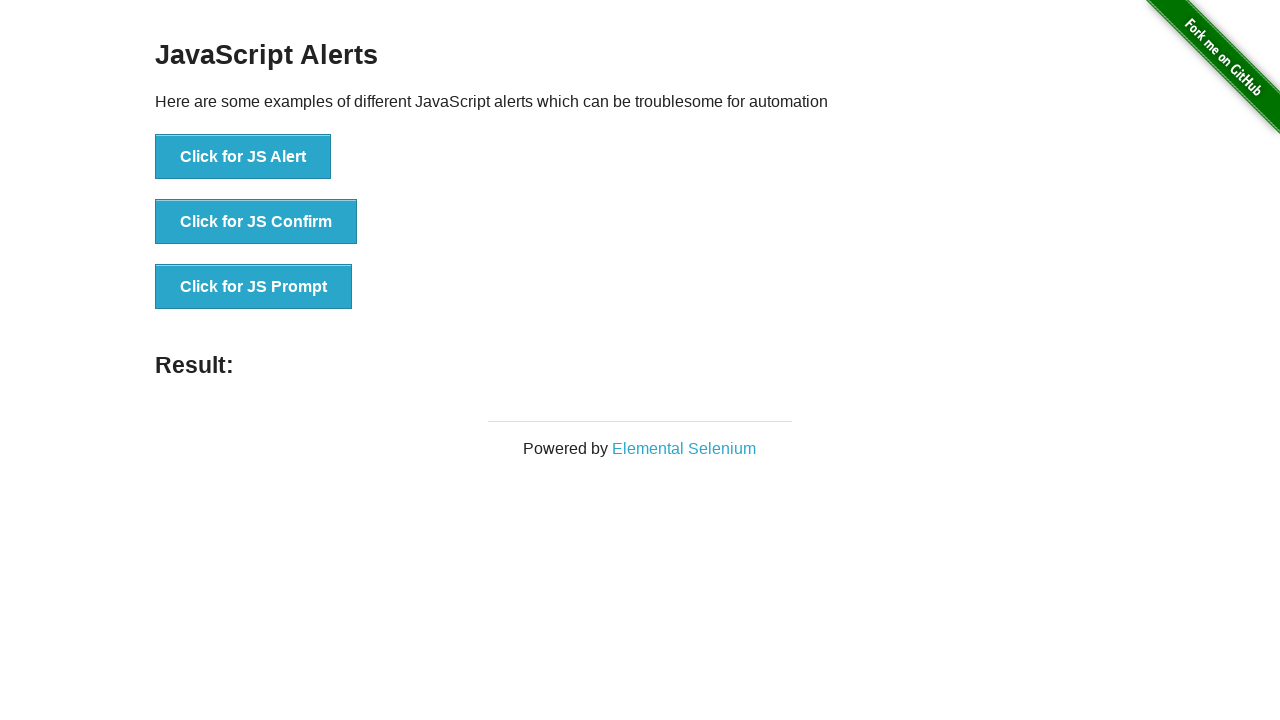

Clicked 'Click for JS Prompt' button to trigger JavaScript prompt at (254, 287) on xpath=//button[text()='Click for JS Prompt']
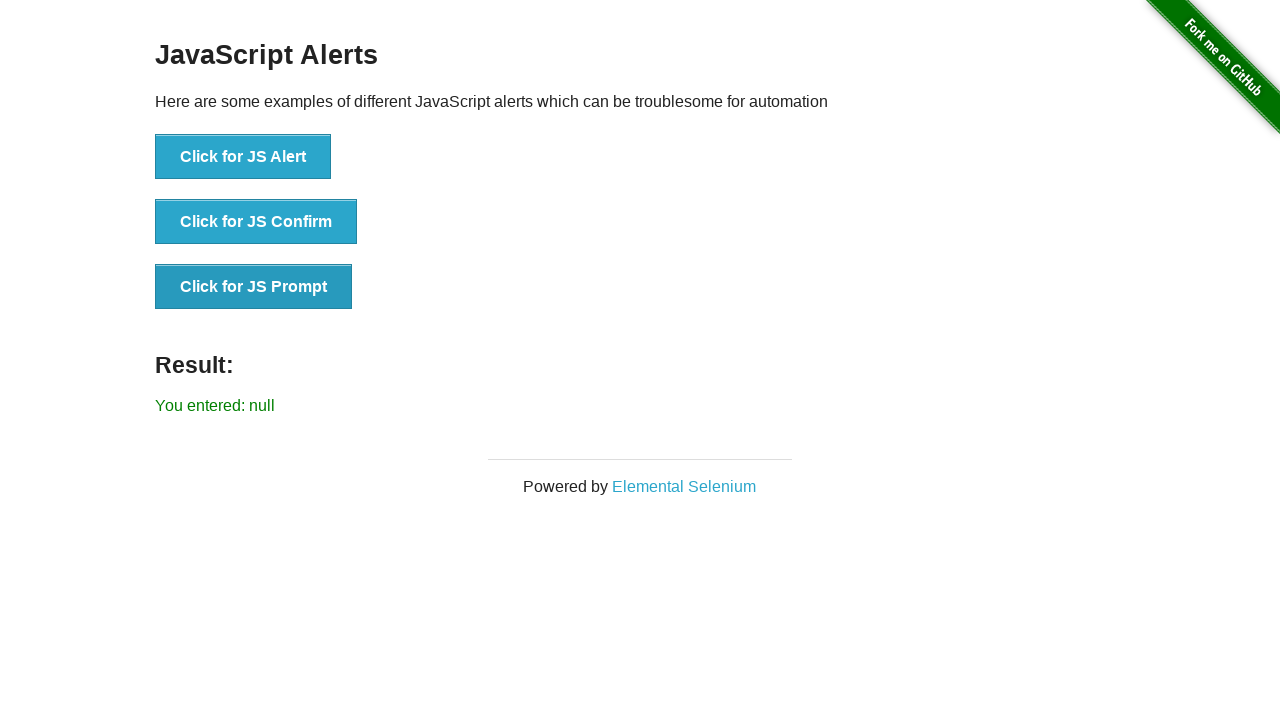

Set up dialog handler to accept prompt with text 'Hey!! Your father Is Here'
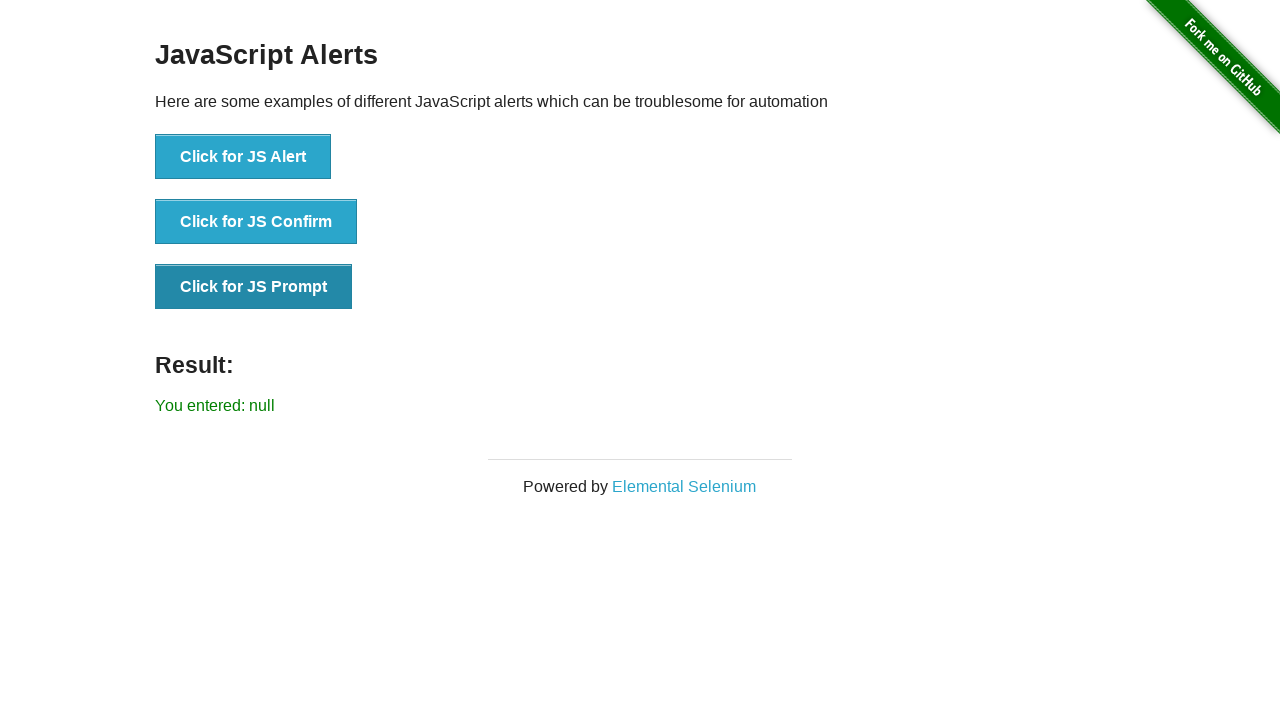

Clicked 'Click for JS Prompt' button to trigger prompt dialog with handler active at (254, 287) on xpath=//button[text()='Click for JS Prompt']
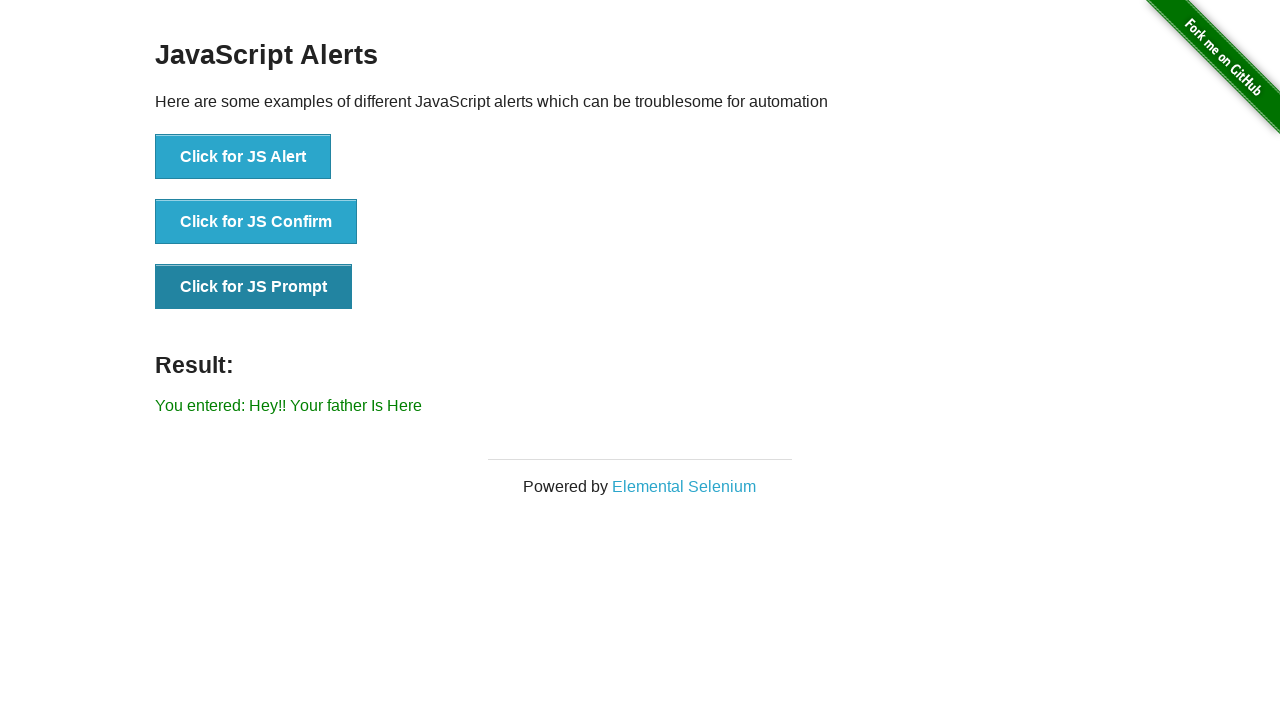

Waited for result element to be displayed after accepting prompt
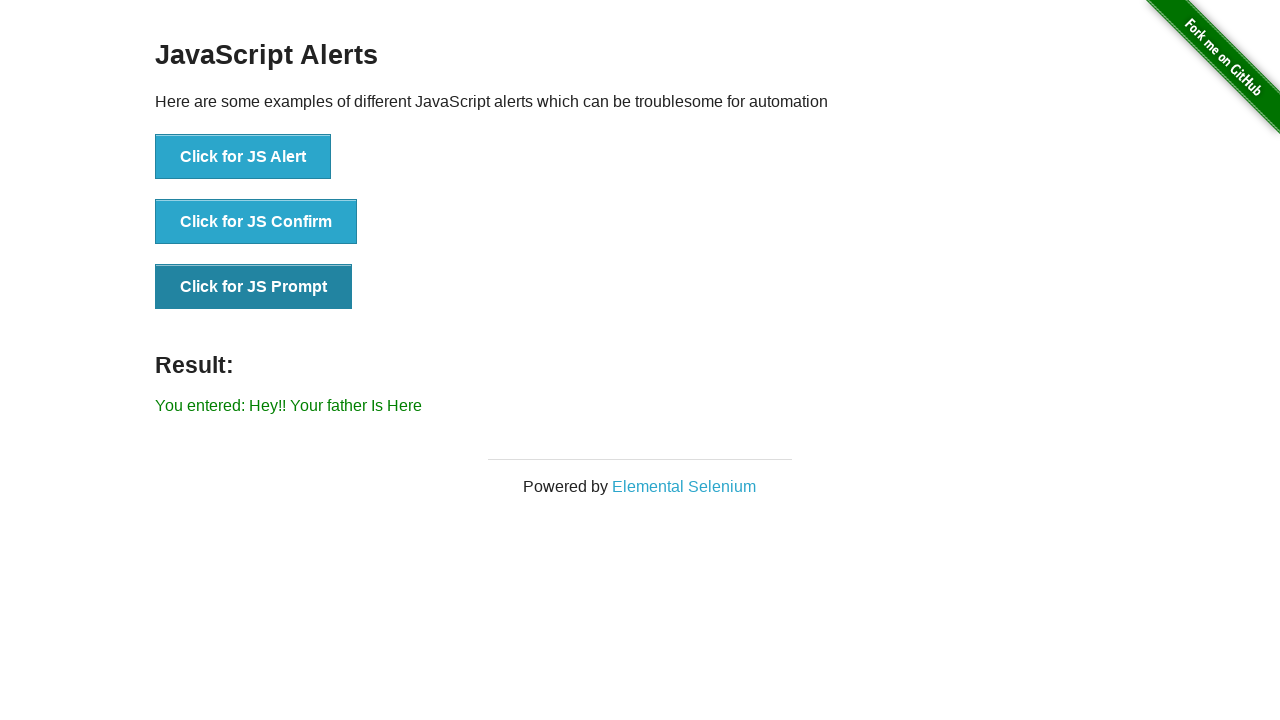

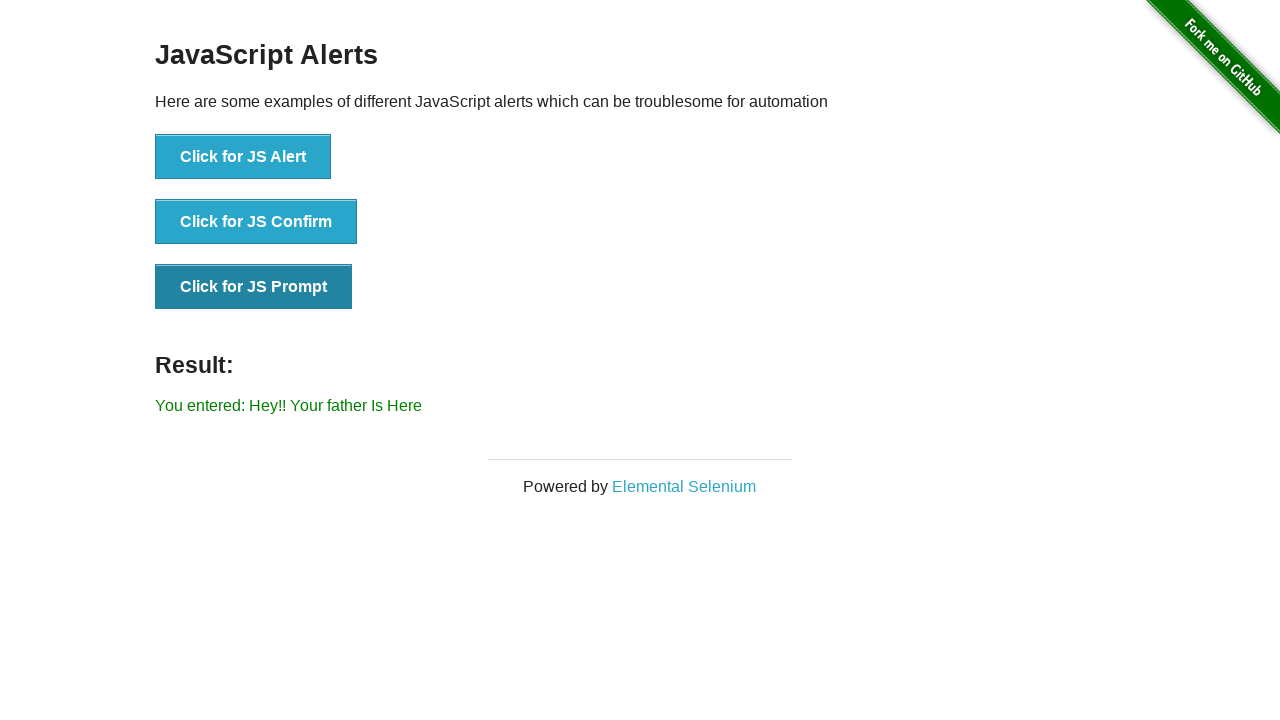